Tests checking and then unchecking the mark all as complete toggle

Starting URL: https://demo.playwright.dev/todomvc

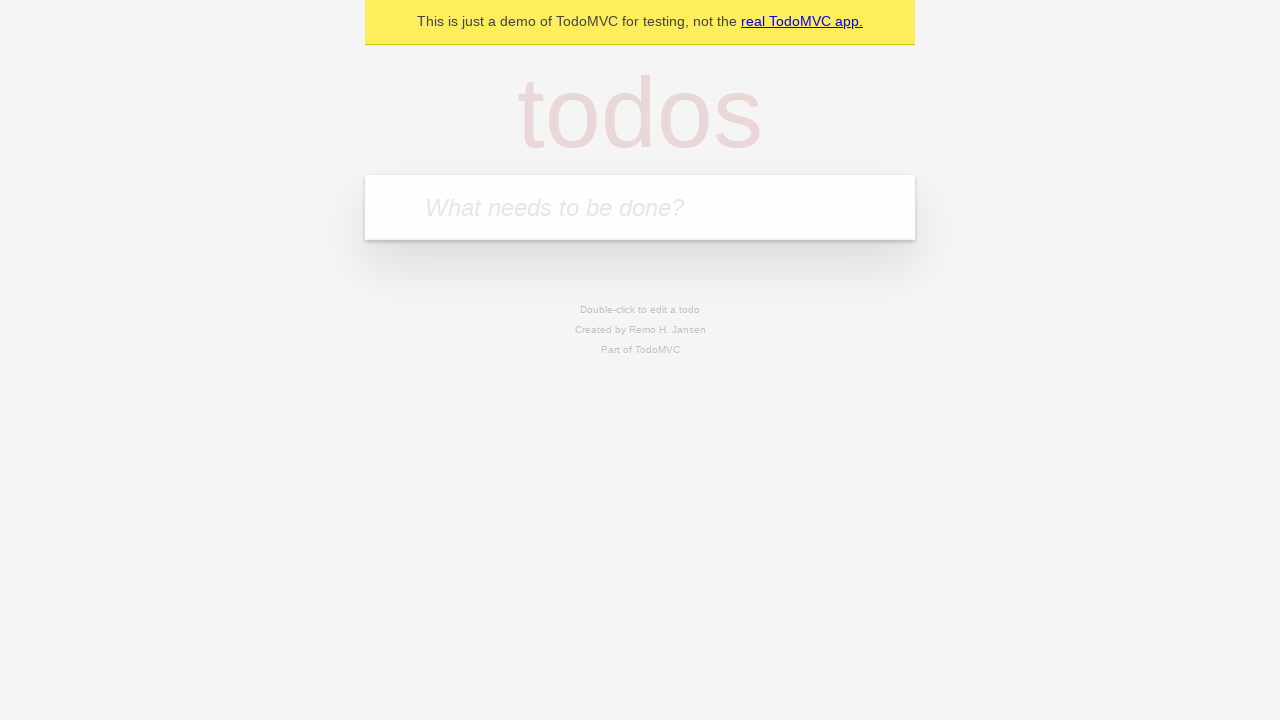

Filled todo input with 'buy some cheese' on internal:attr=[placeholder="What needs to be done?"i]
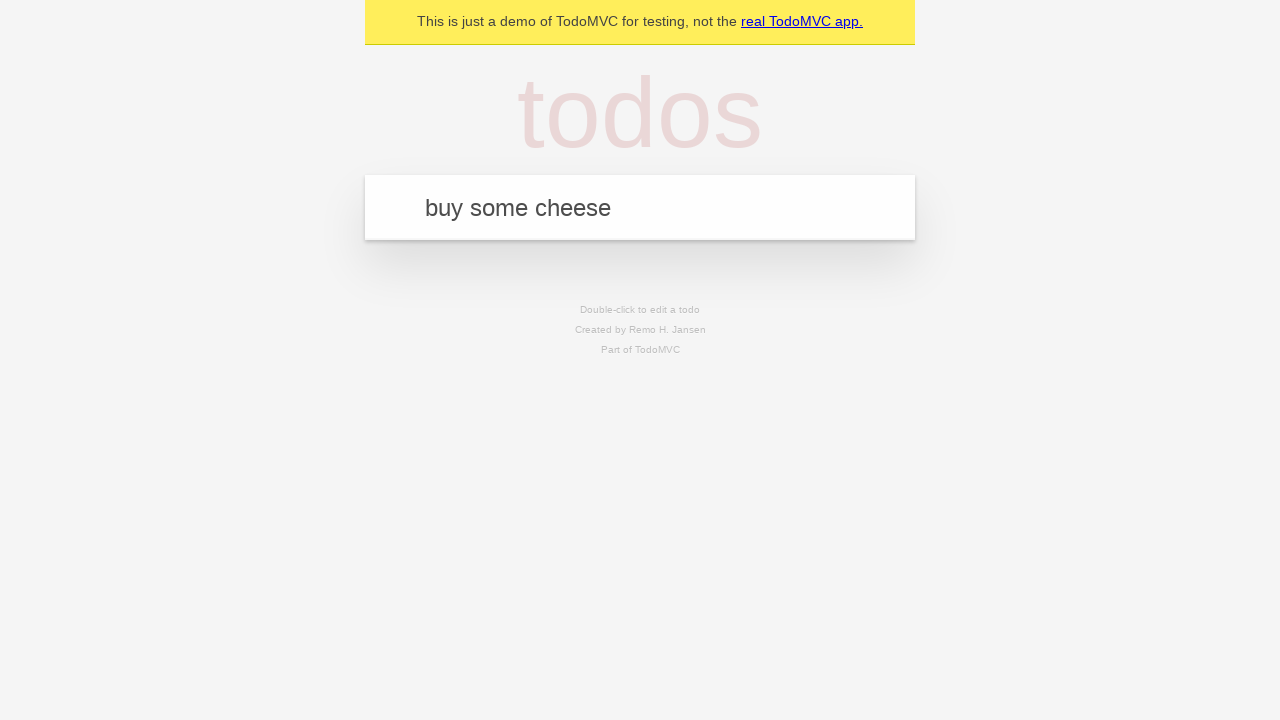

Pressed Enter to add first todo on internal:attr=[placeholder="What needs to be done?"i]
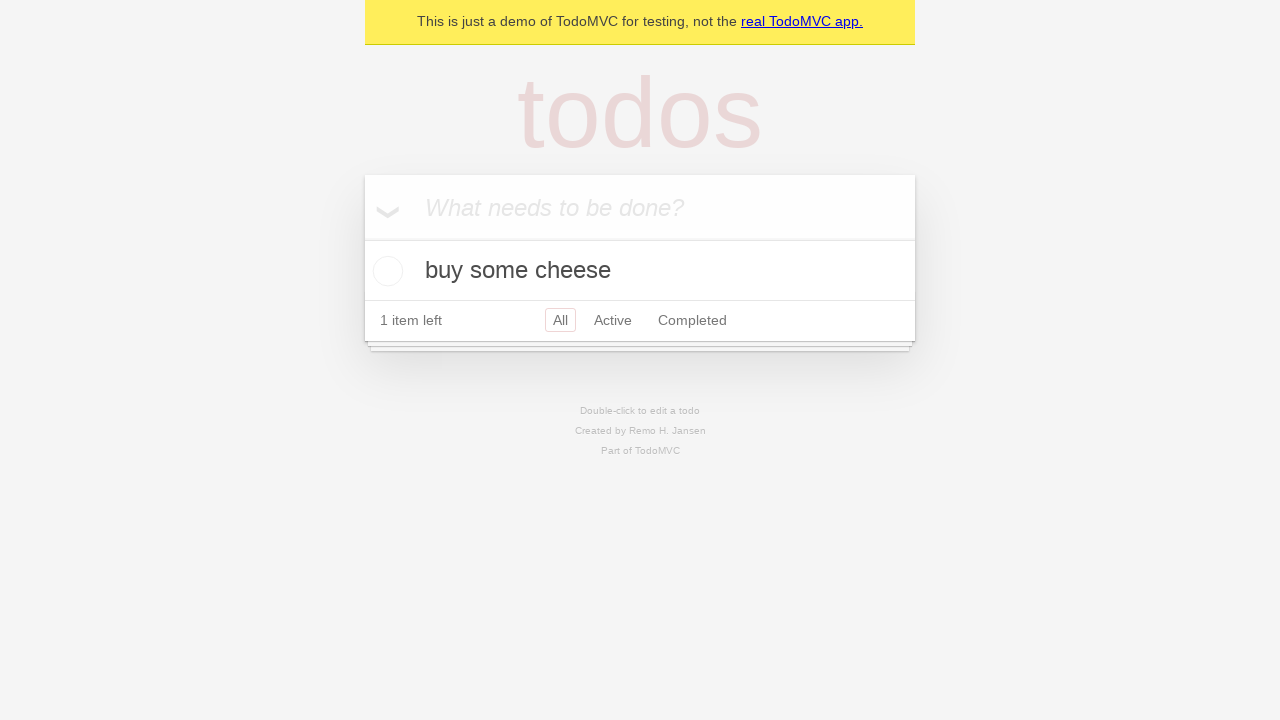

Filled todo input with 'feed the cat' on internal:attr=[placeholder="What needs to be done?"i]
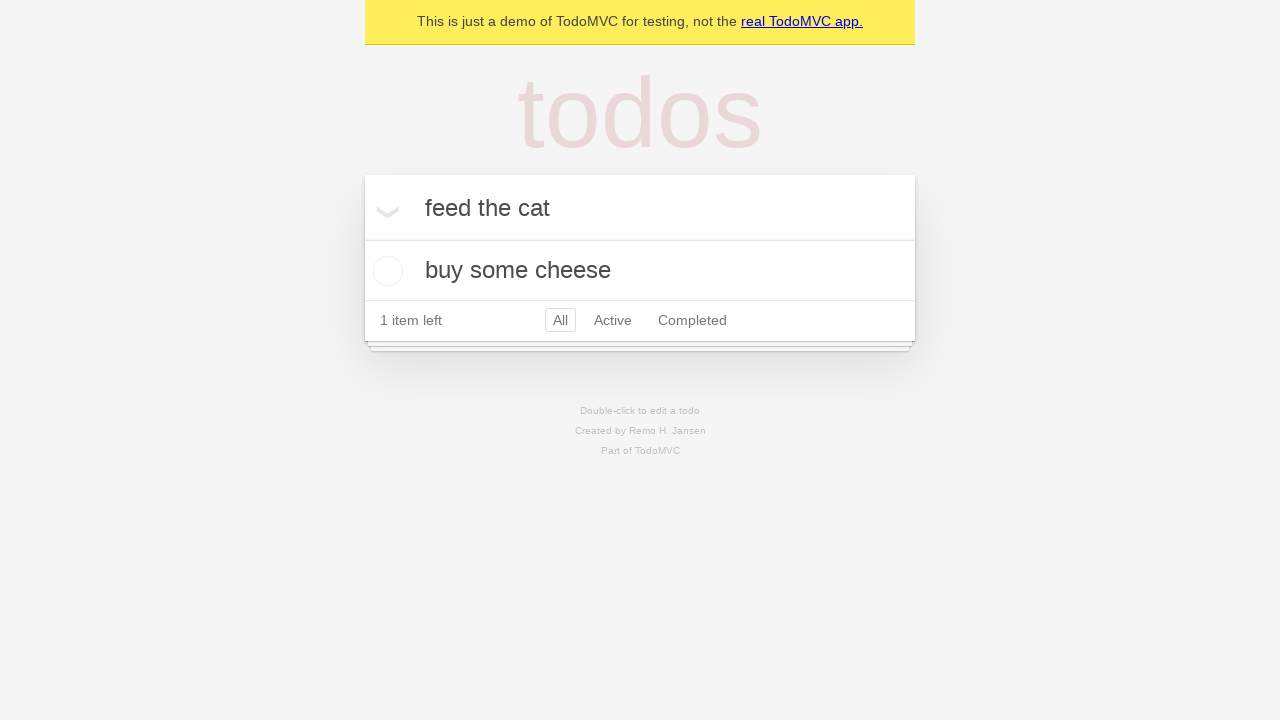

Pressed Enter to add second todo on internal:attr=[placeholder="What needs to be done?"i]
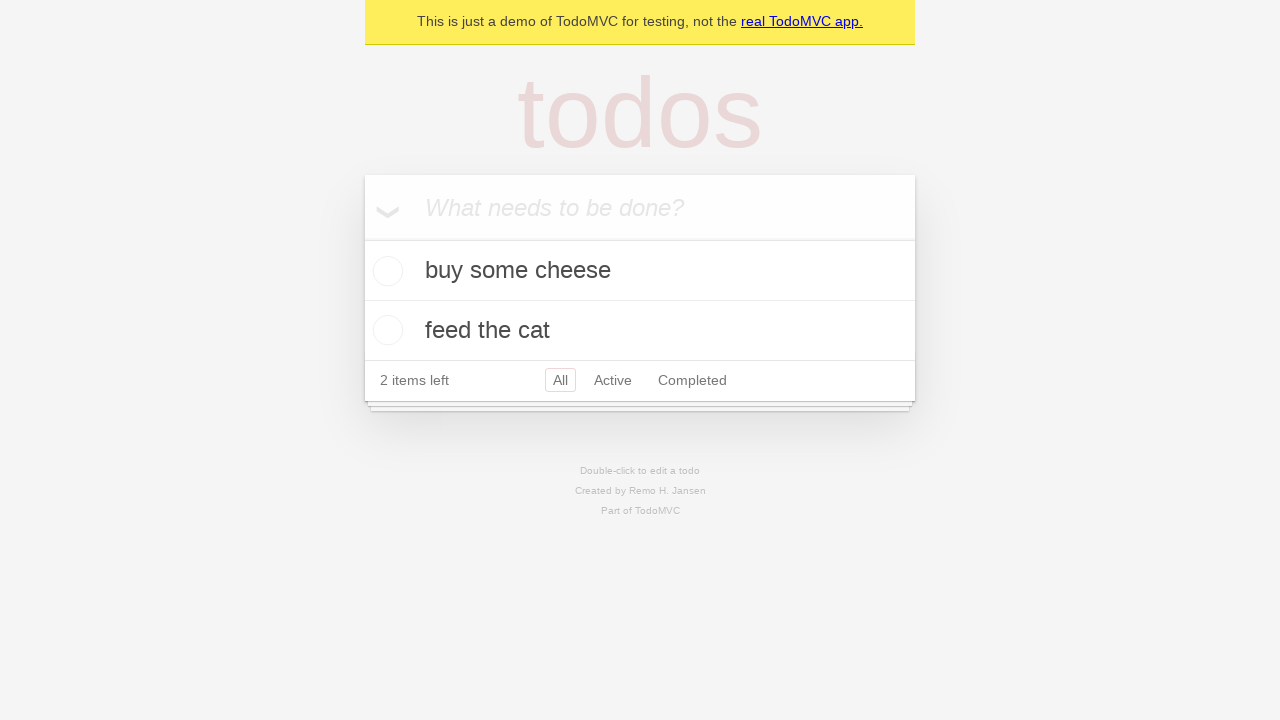

Filled todo input with 'book a doctors appointment' on internal:attr=[placeholder="What needs to be done?"i]
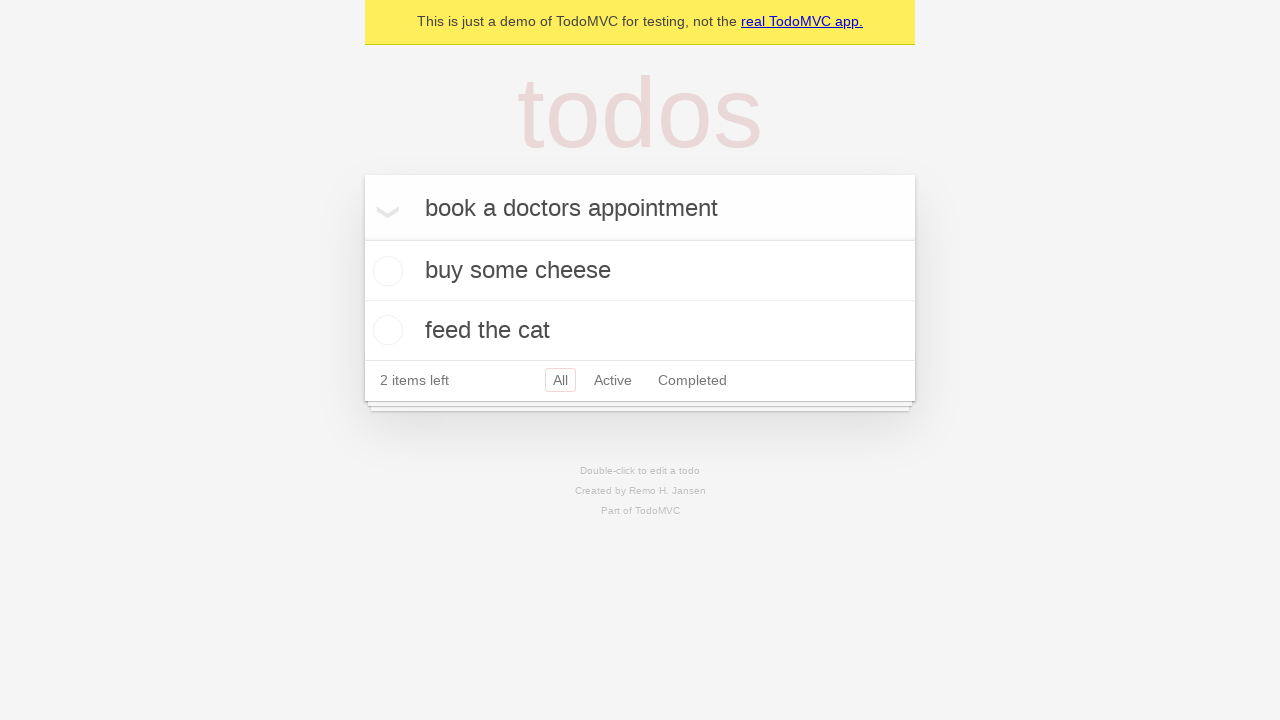

Pressed Enter to add third todo on internal:attr=[placeholder="What needs to be done?"i]
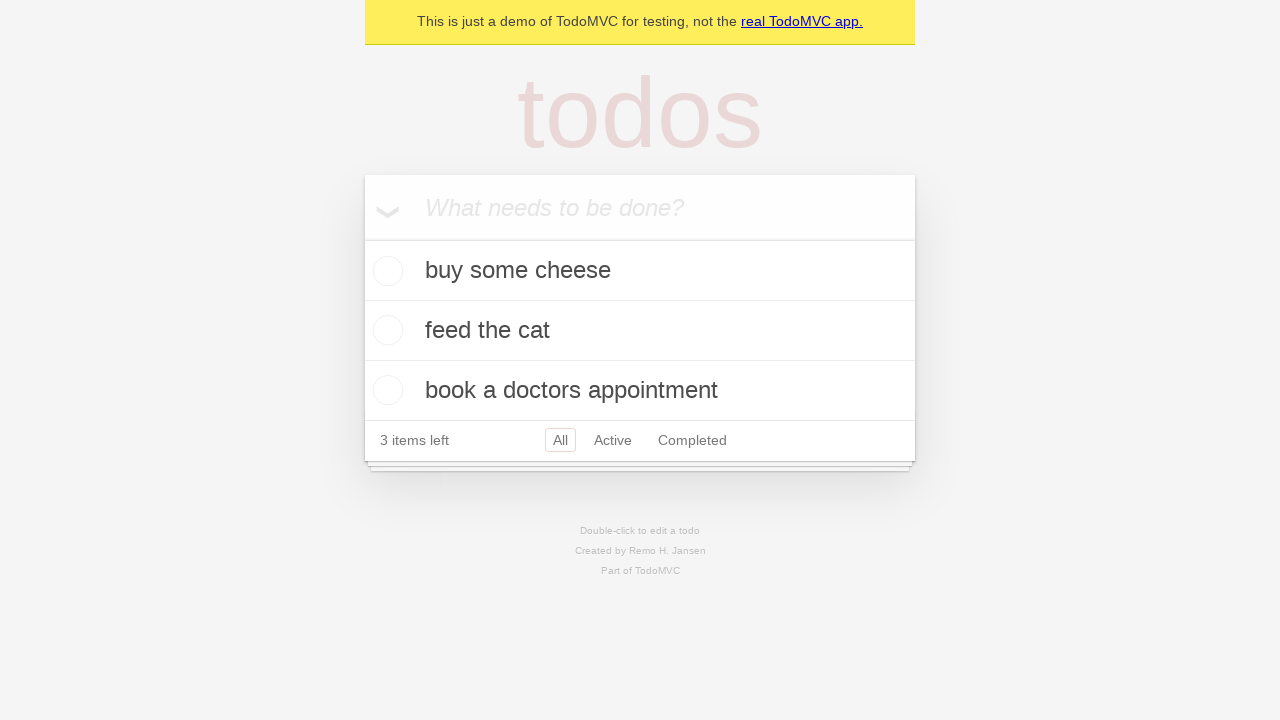

Checked 'Mark all as complete' toggle to mark all todos as complete at (362, 238) on internal:label="Mark all as complete"i
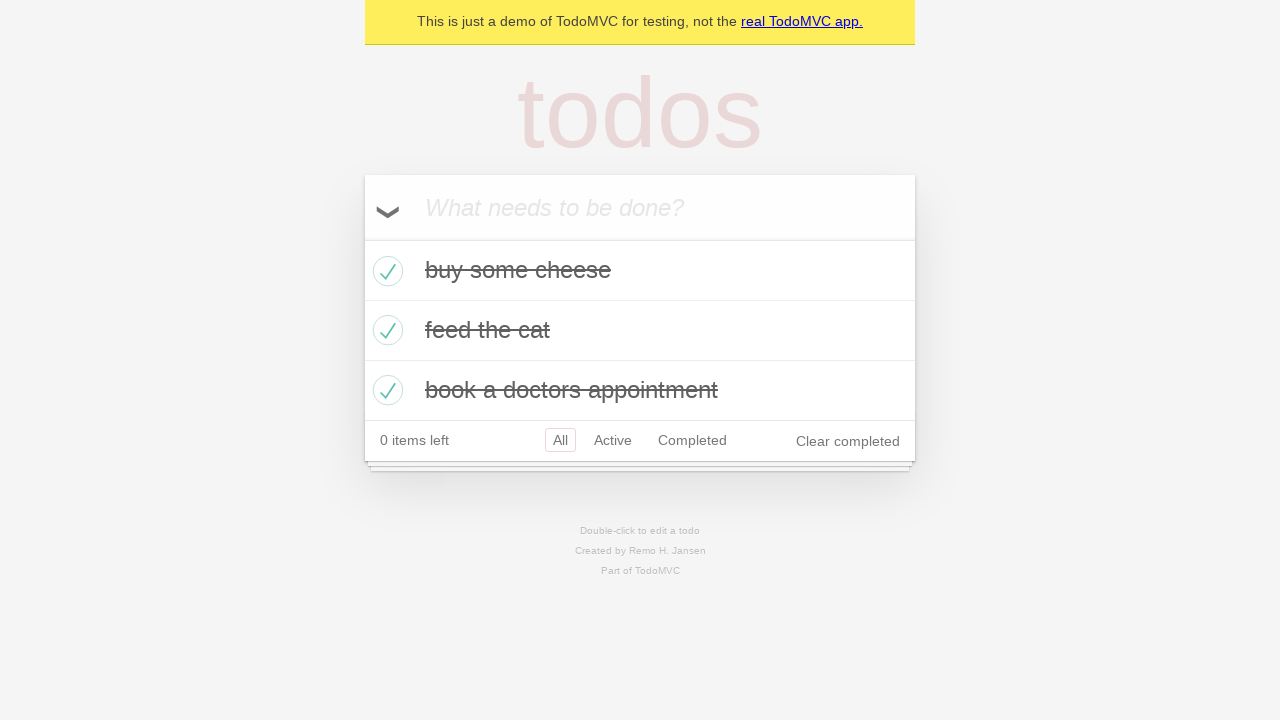

Unchecked 'Mark all as complete' toggle to clear all completed states at (362, 238) on internal:label="Mark all as complete"i
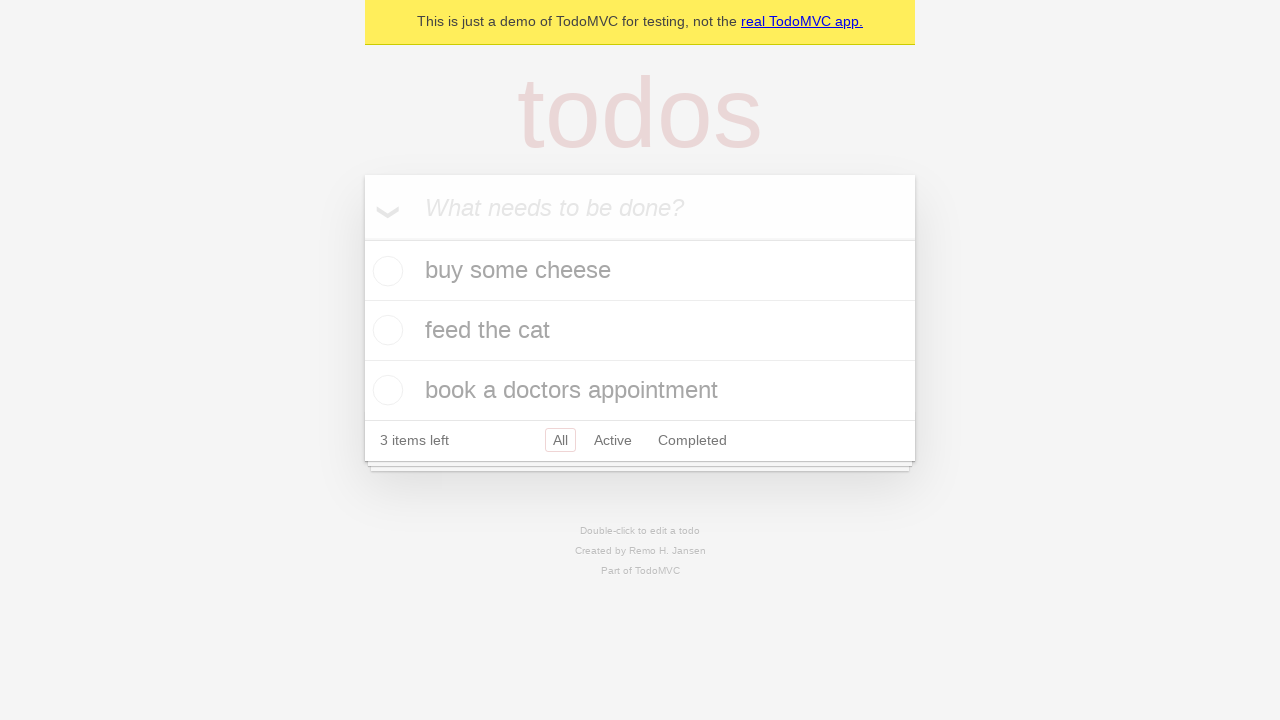

Verified that todo items are present
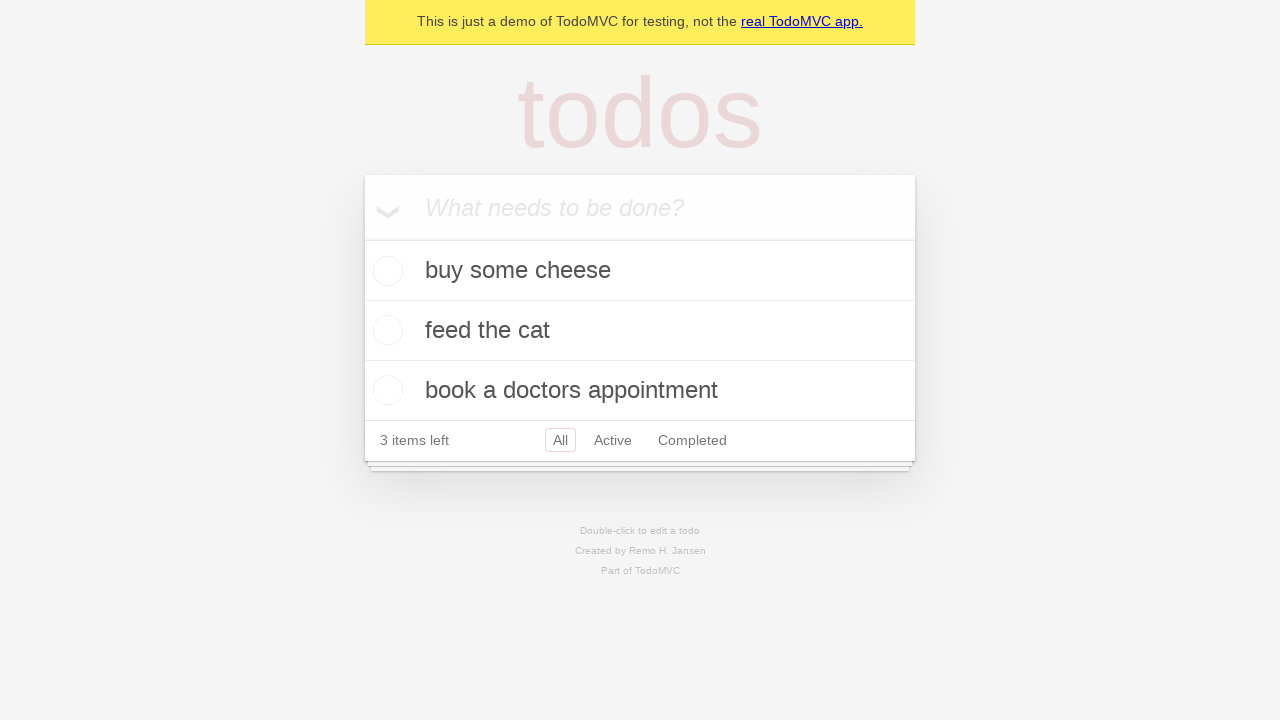

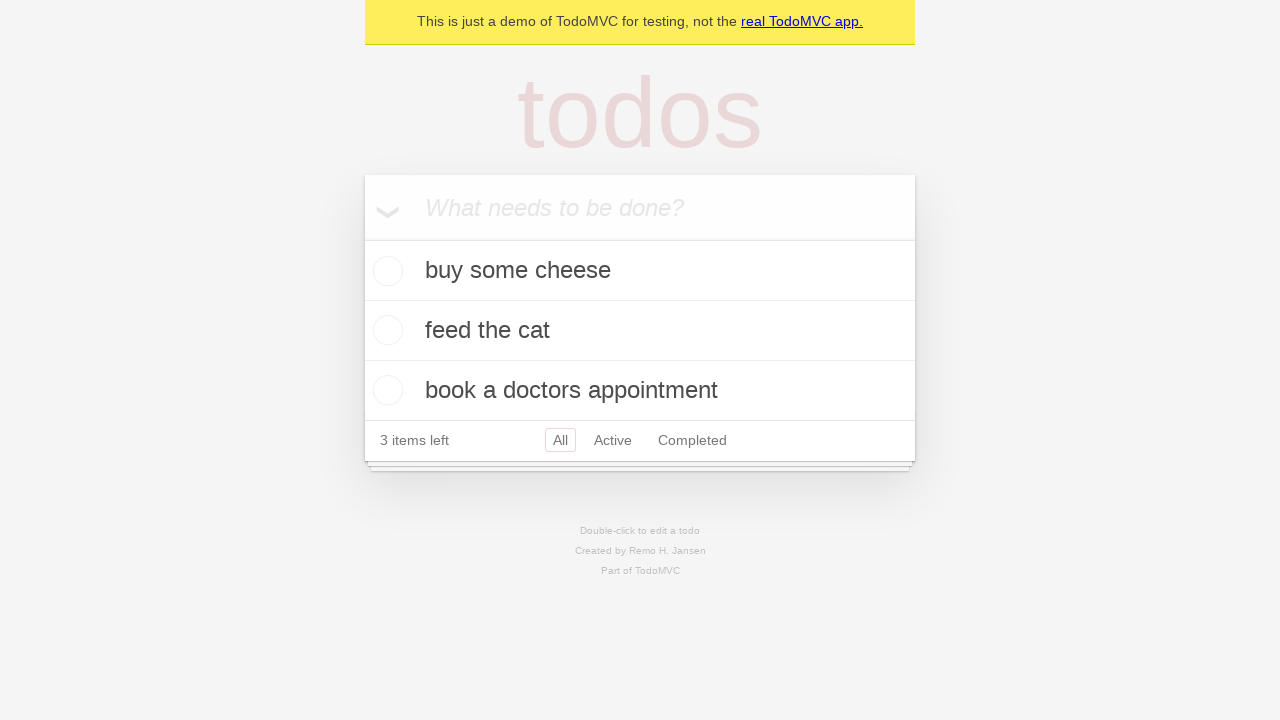